Tests dynamic loading functionality by clicking a start button and waiting for a hidden element to become visible after loading completes.

Starting URL: https://the-internet.herokuapp.com/dynamic_loading/2

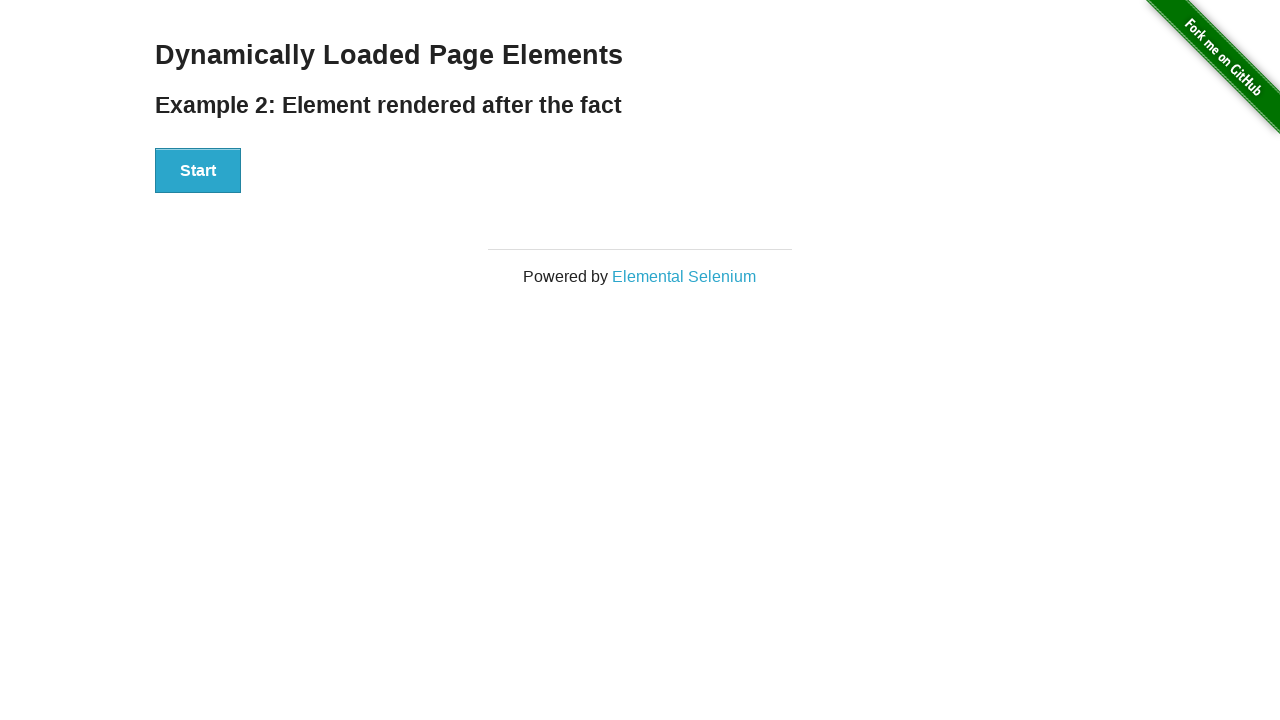

Clicked start button to trigger dynamic loading at (198, 171) on #start button
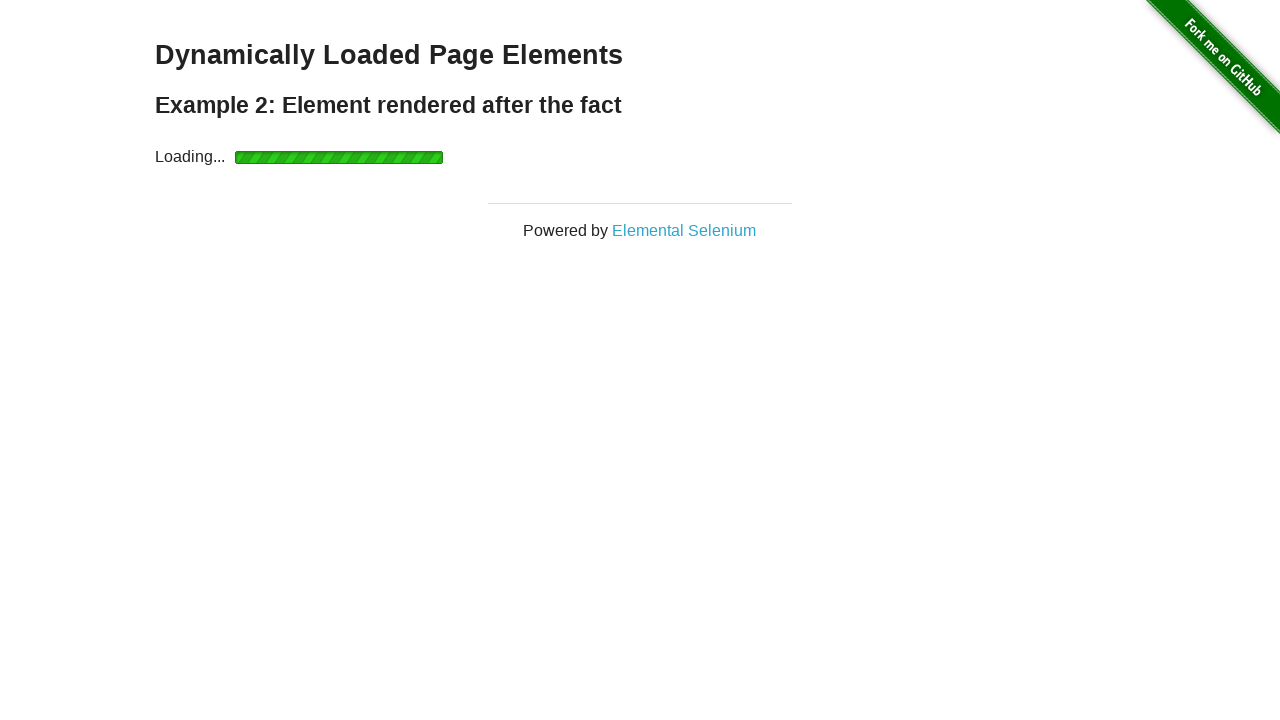

Waited for finish element to become visible after loading completed
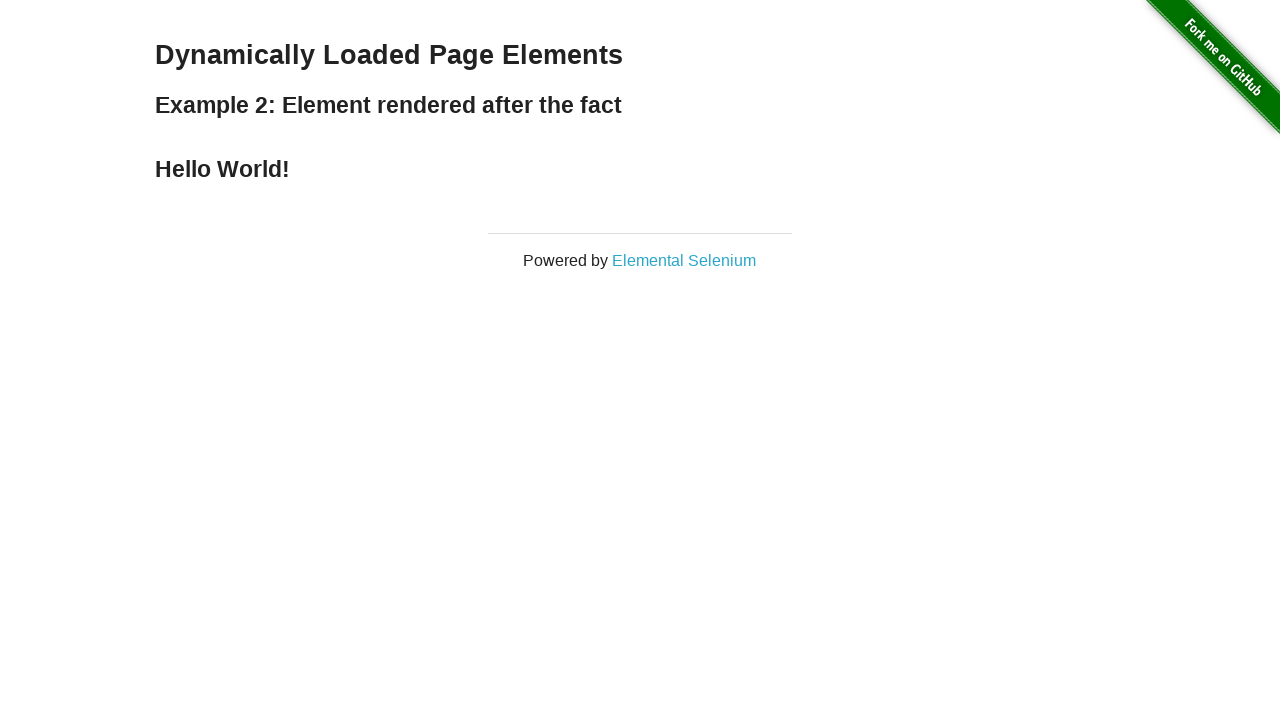

Located finish element on the page
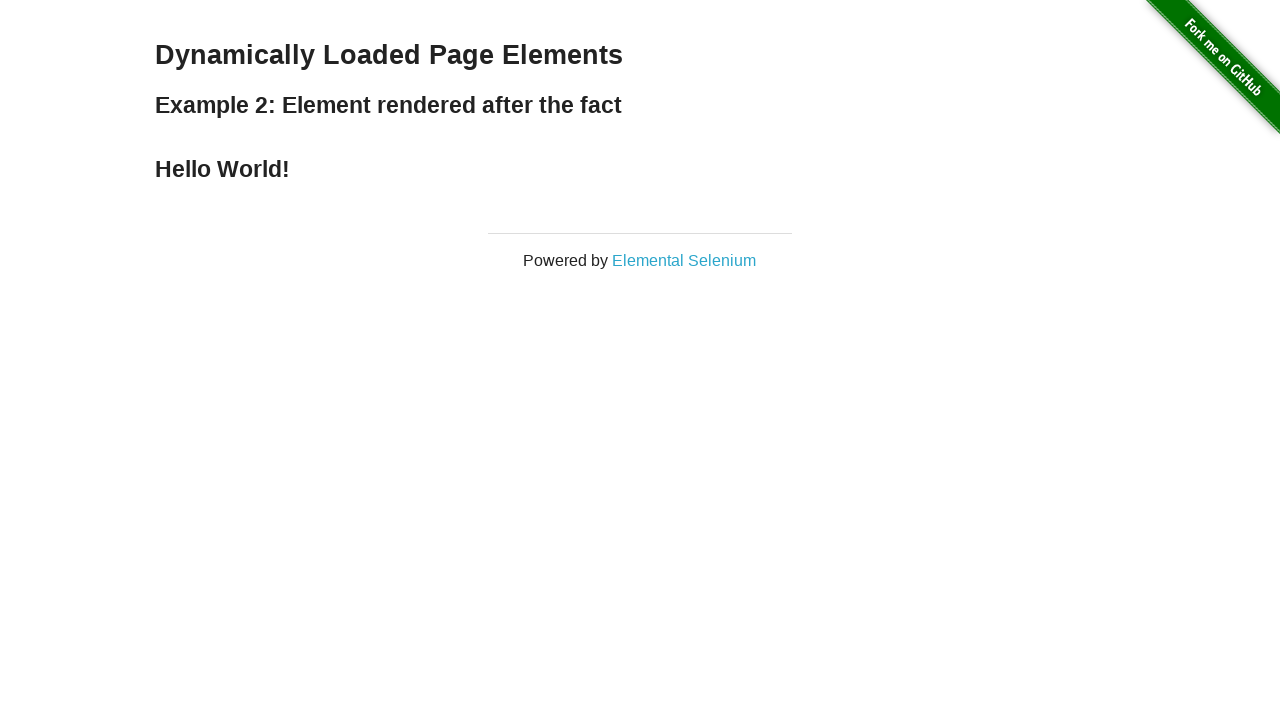

Confirmed finish element is visible
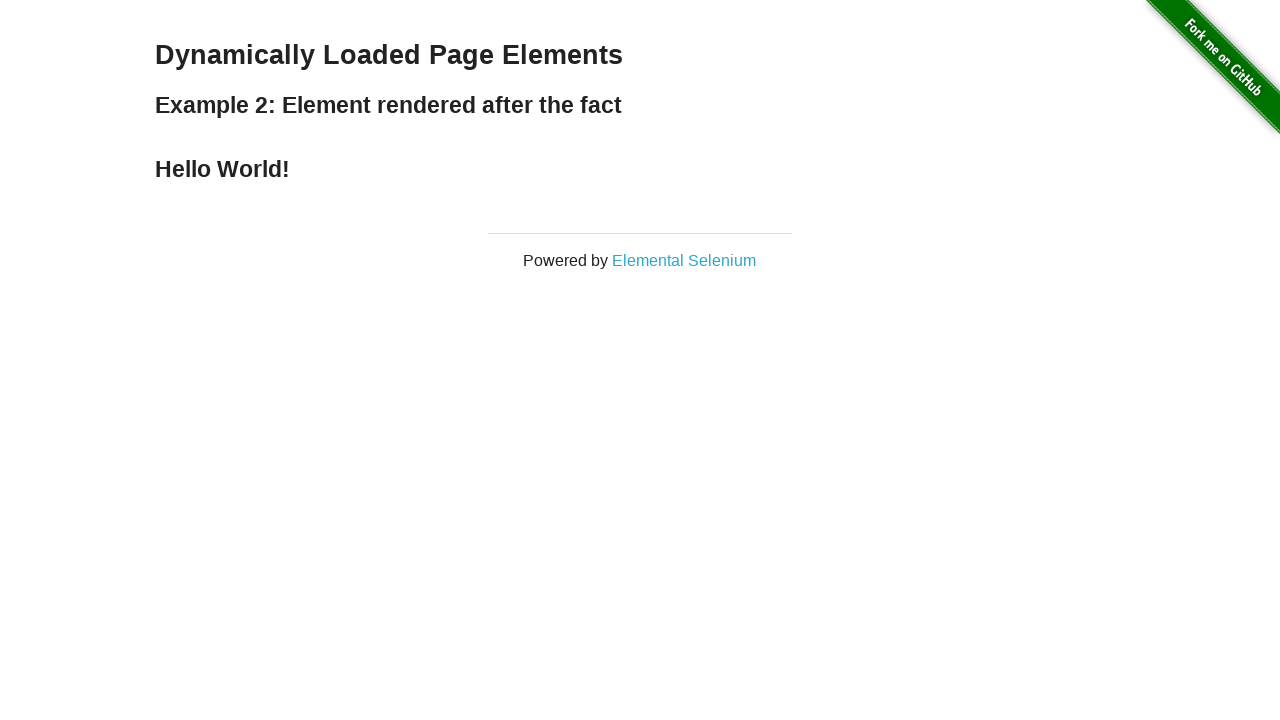

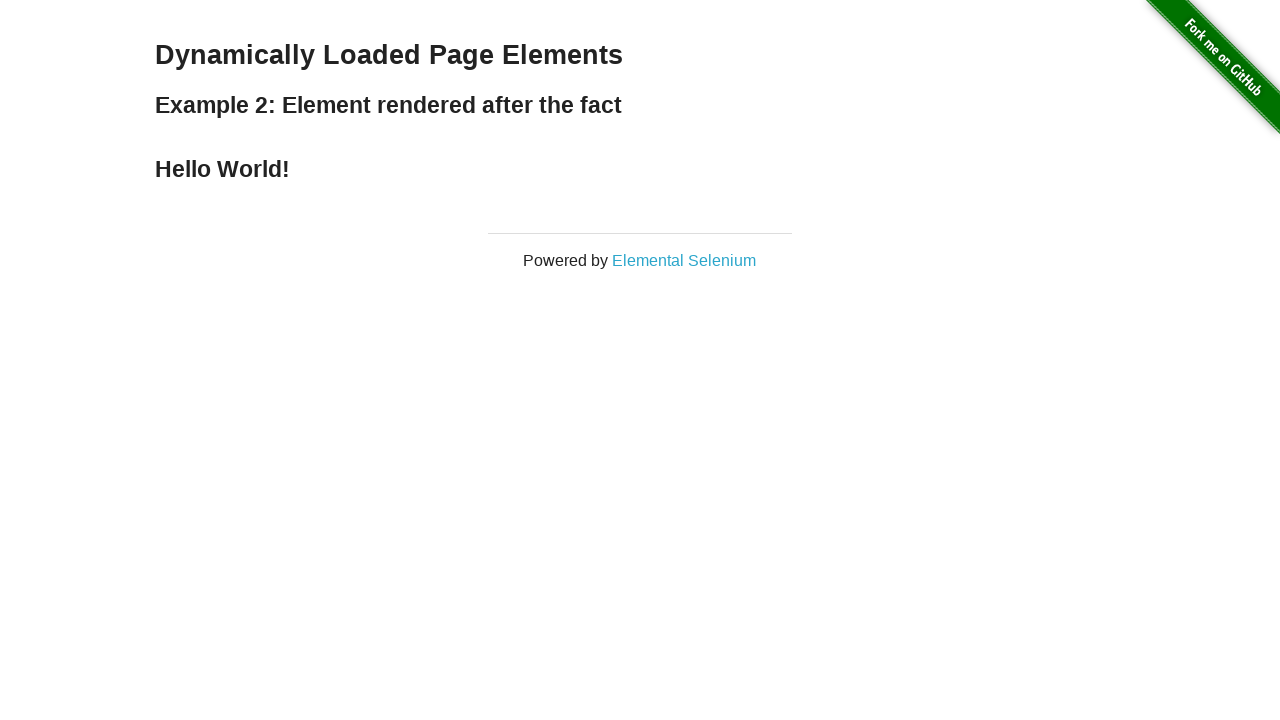